Tests opening a new browser tab, navigating to a different URL in the new tab, and verifying URL, title, and window count

Starting URL: https://the-internet.herokuapp.com/windows

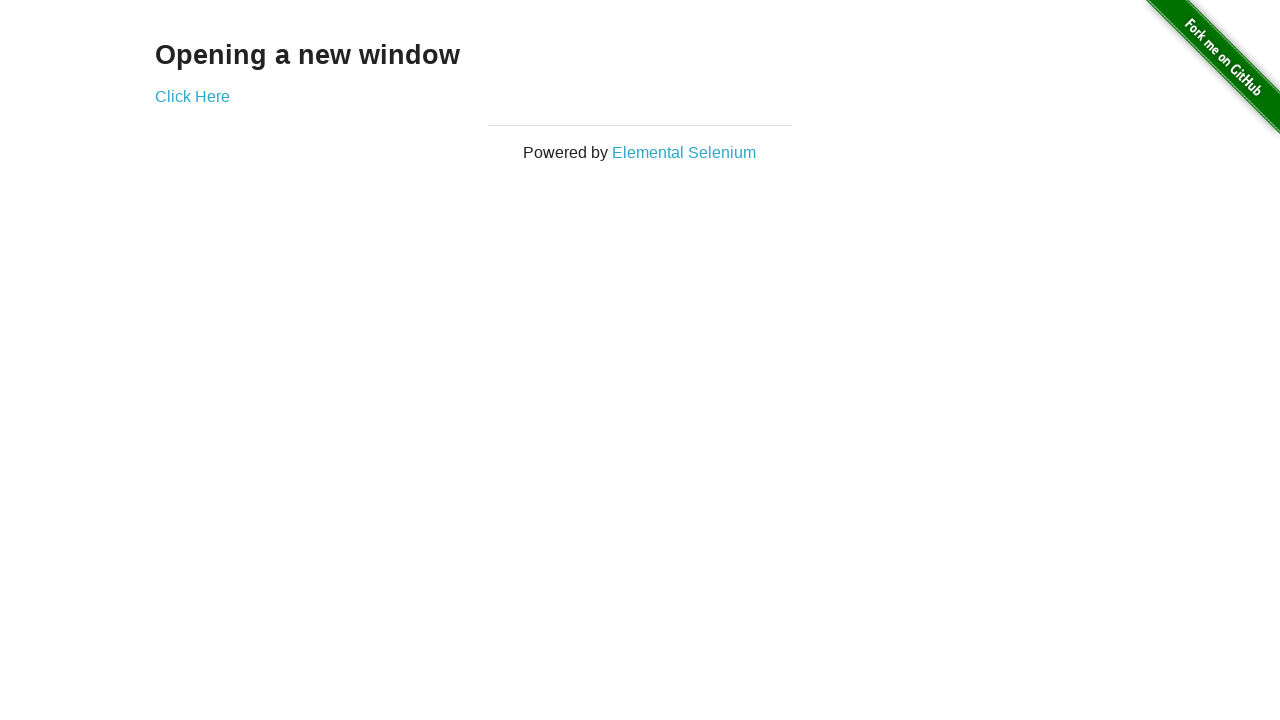

Verified initial URL contains /windows
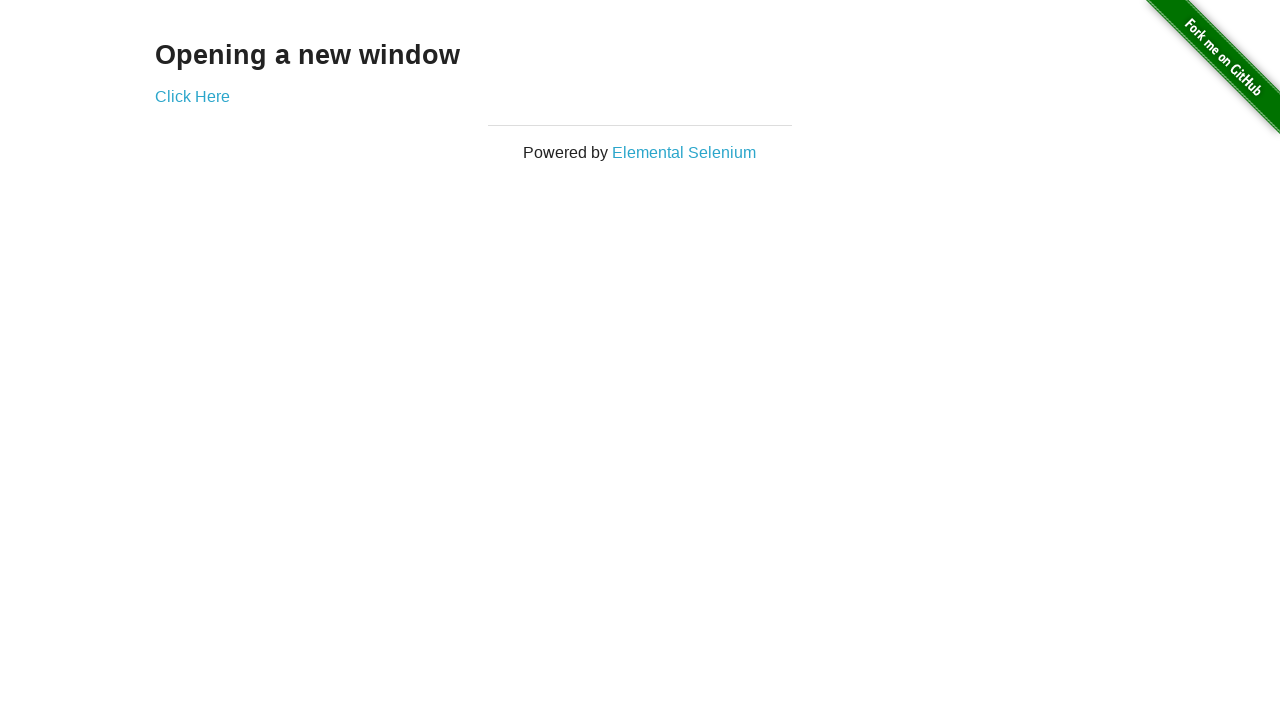

Verified initial page title is 'The Internet'
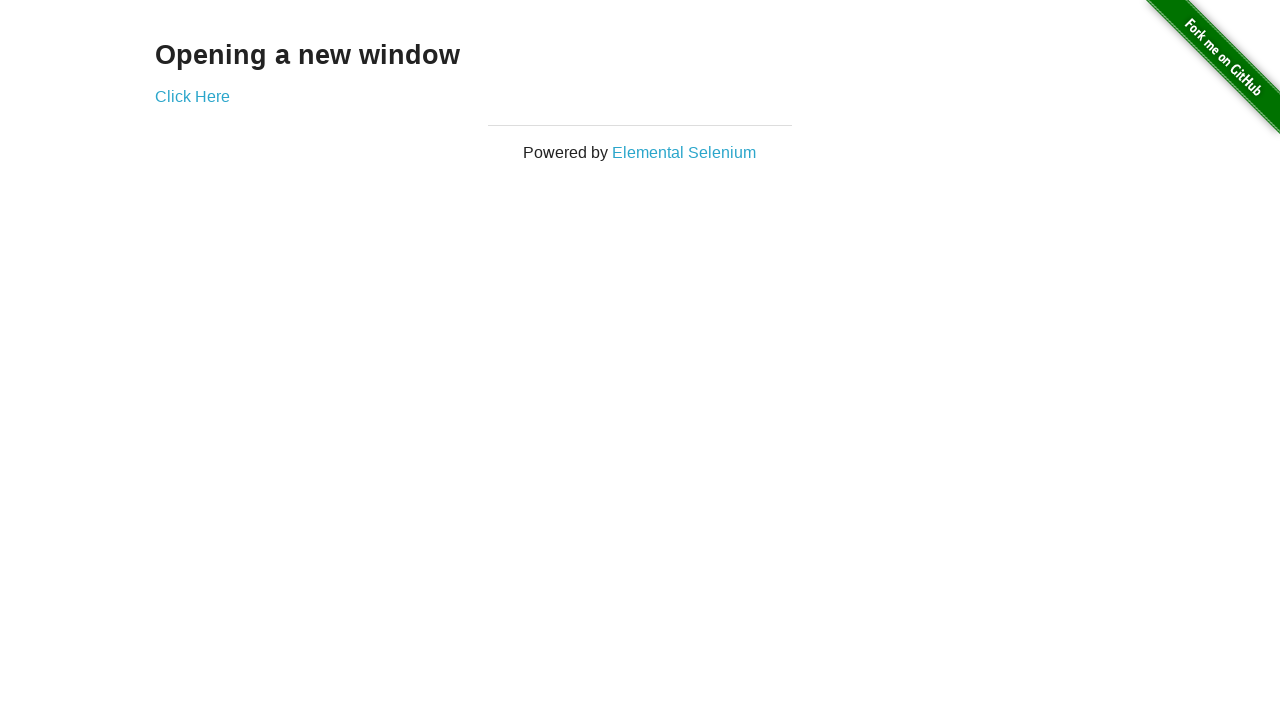

Opened a new browser tab
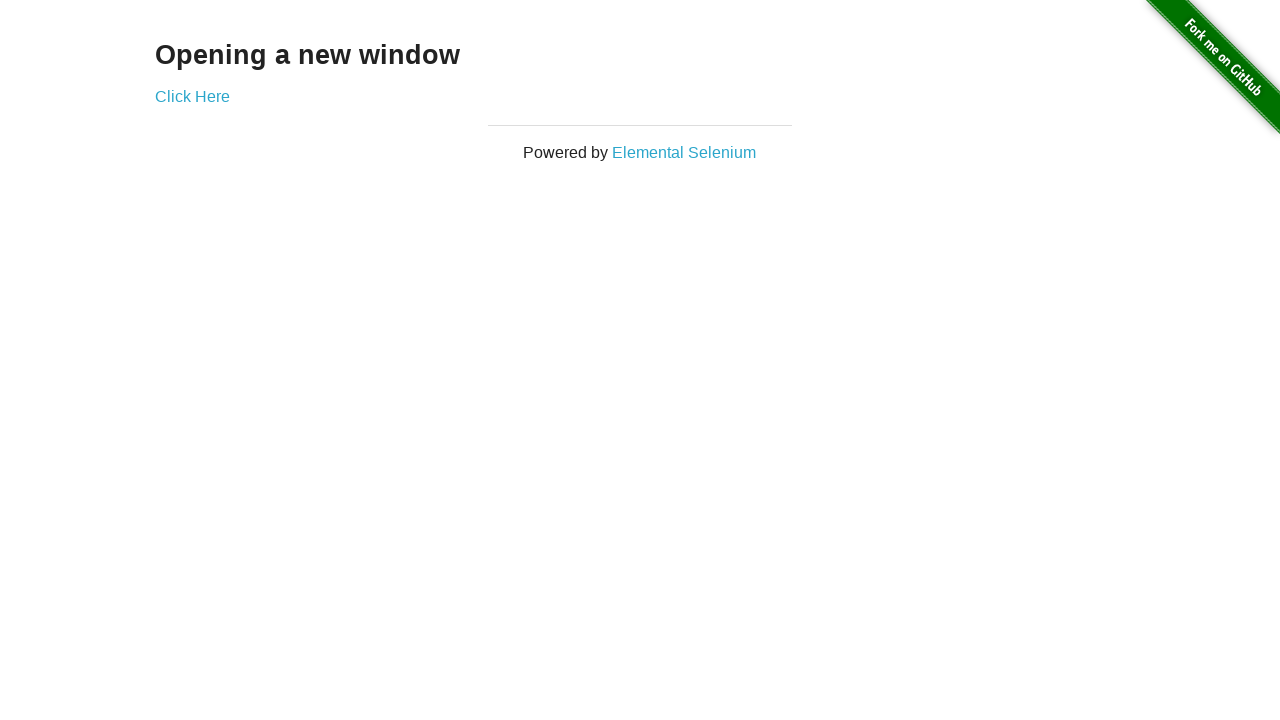

Navigated new tab to https://the-internet.herokuapp.com/typos
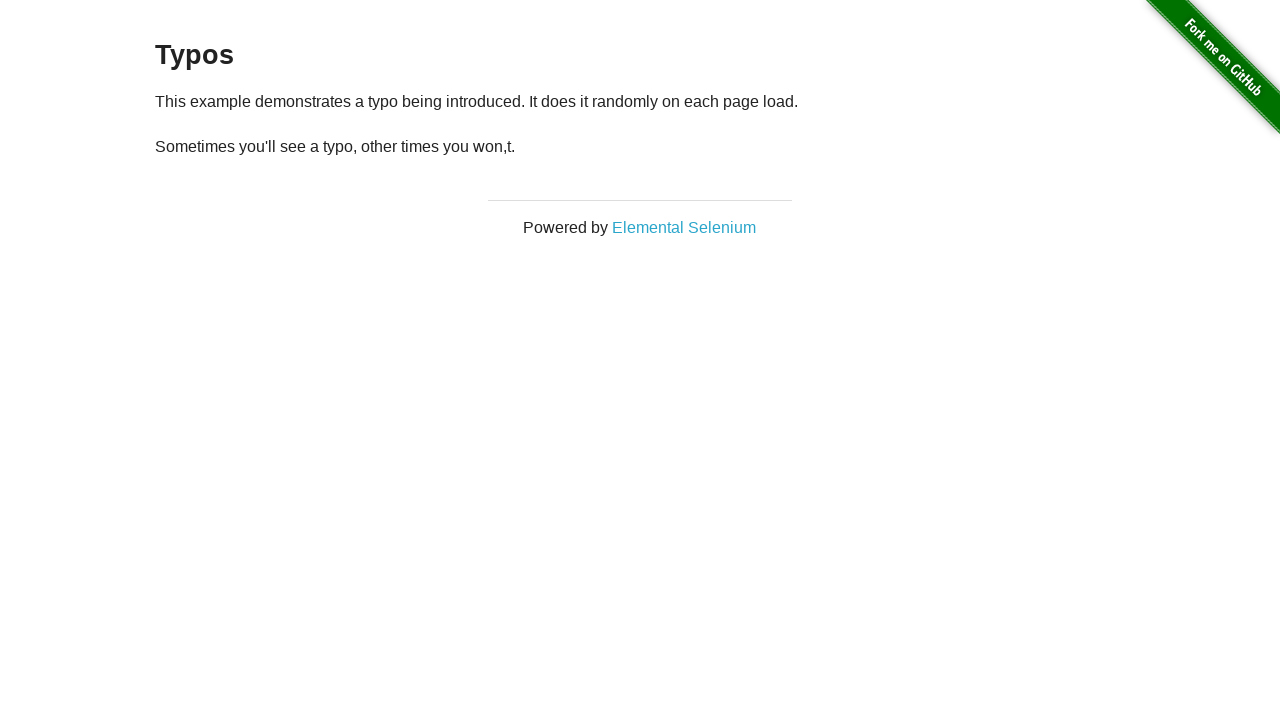

Verified 2 browser tabs are open
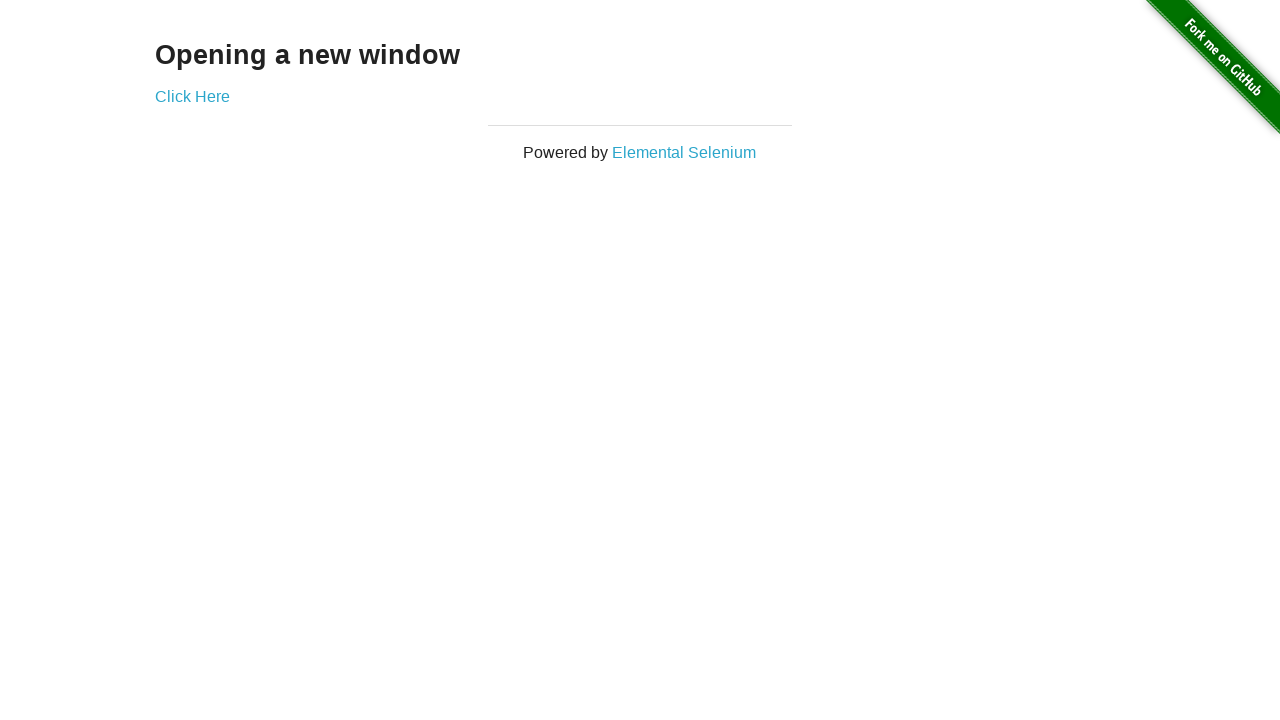

Verified new tab URL contains /typos
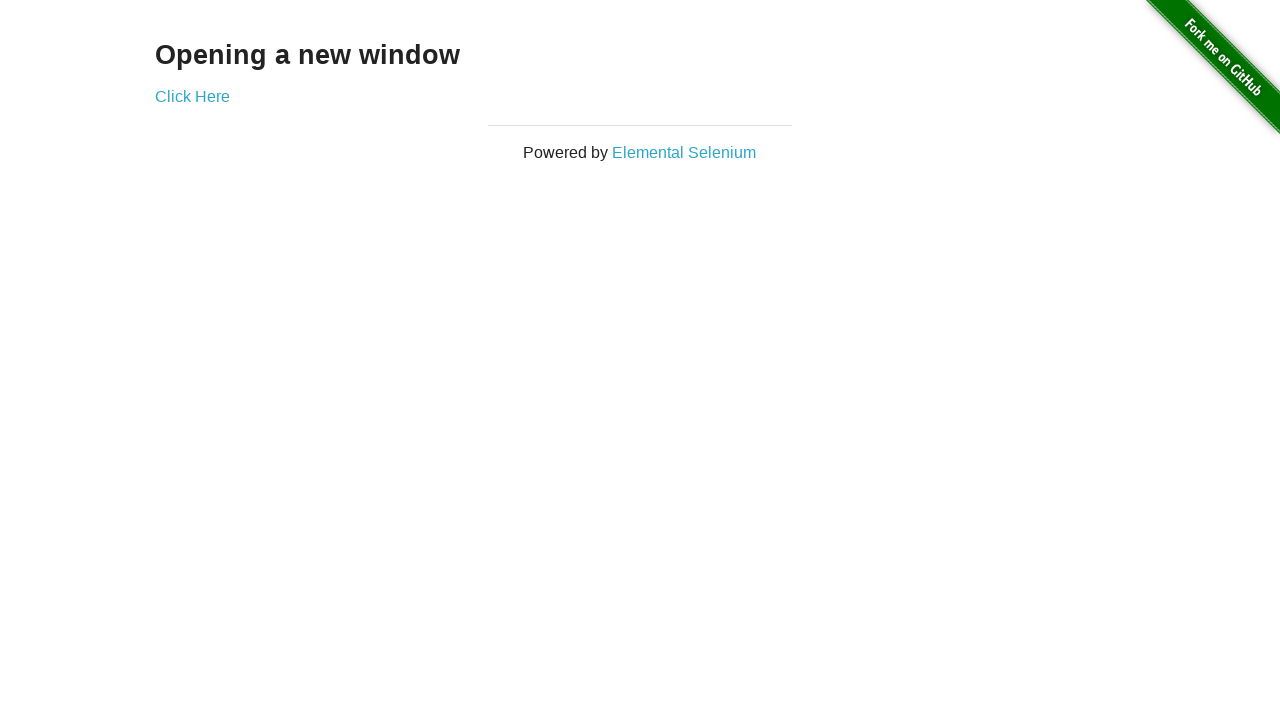

Verified new tab title is 'The Internet'
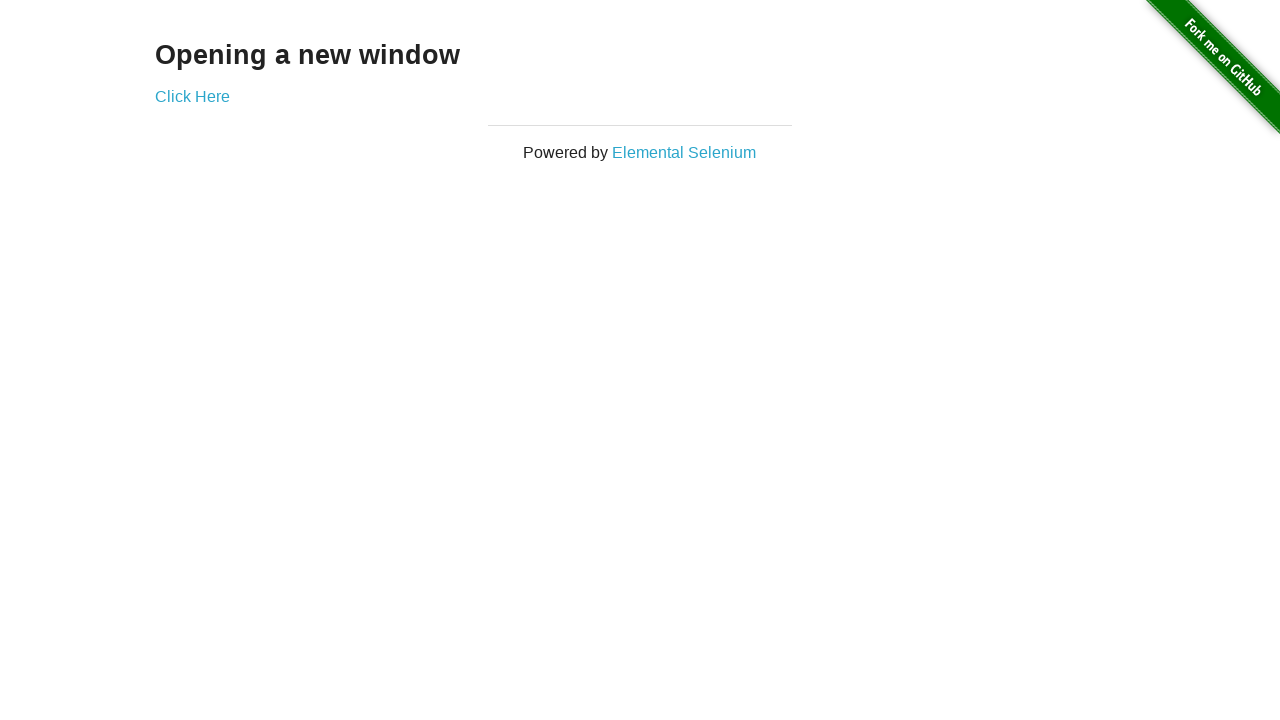

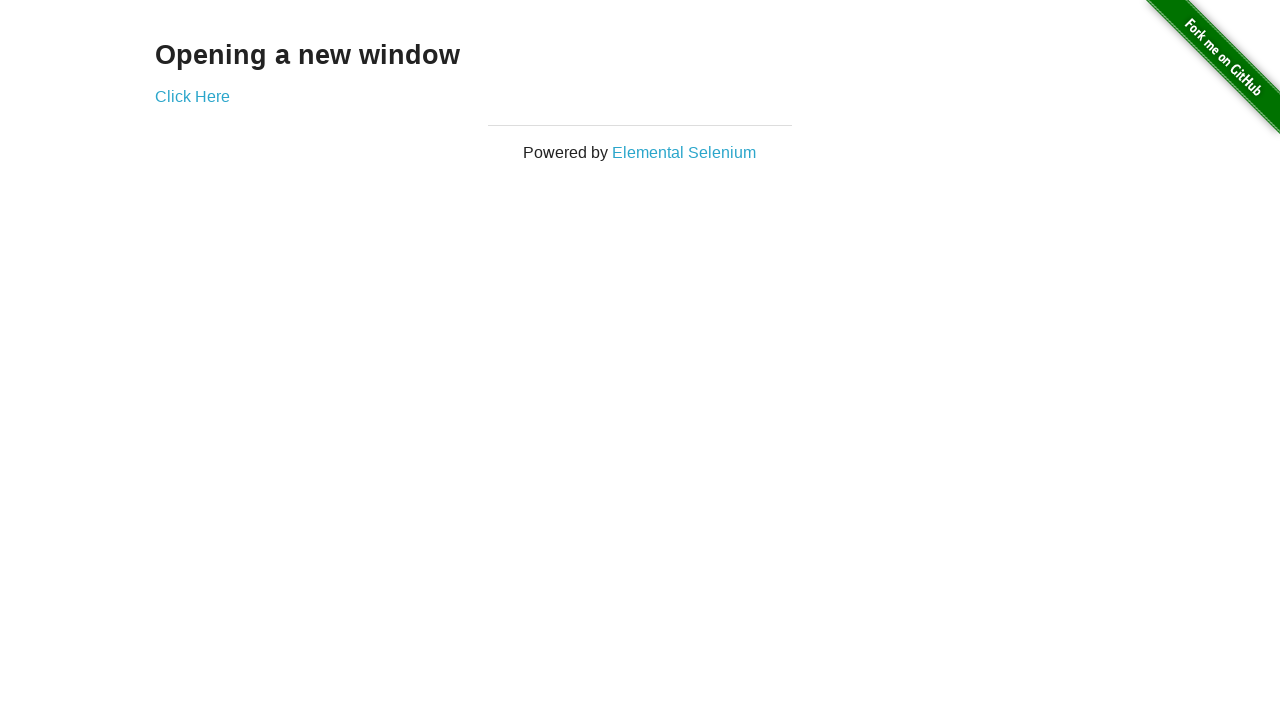